Tests iframe navigation by clicking on the "iframe within an iframe" tab on a frames practice page

Starting URL: https://demo.automationtesting.in/Frames.html

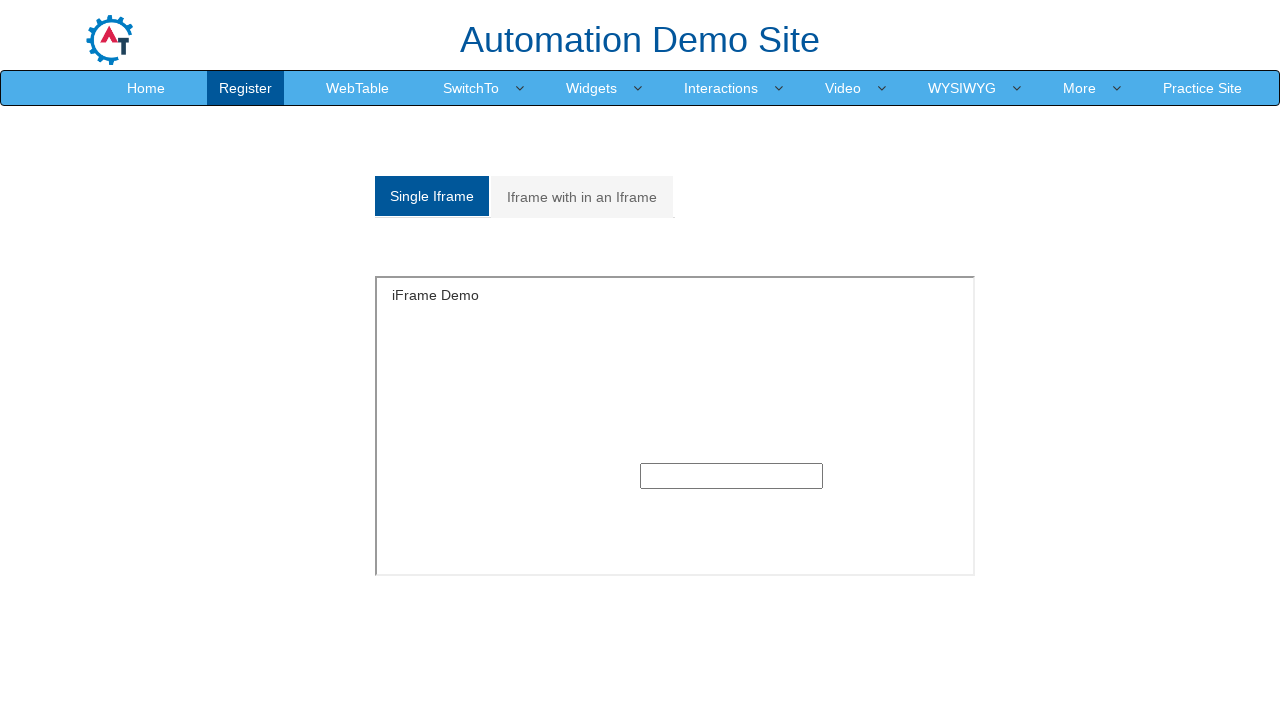

Clicked on the 'iframe within an iframe' tab at (582, 197) on xpath=/html/body/section/div[1]/div/div/div/div[1]/div/ul/li[2]/a
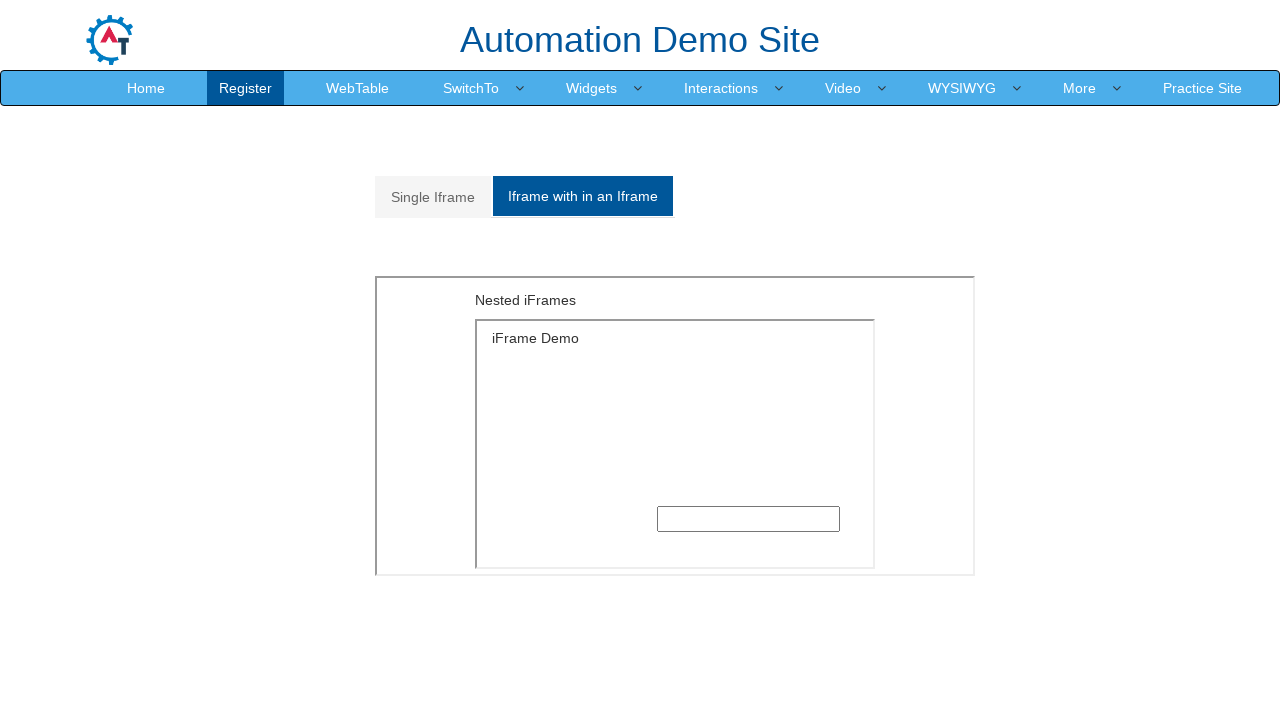

Waited for iframe content to load
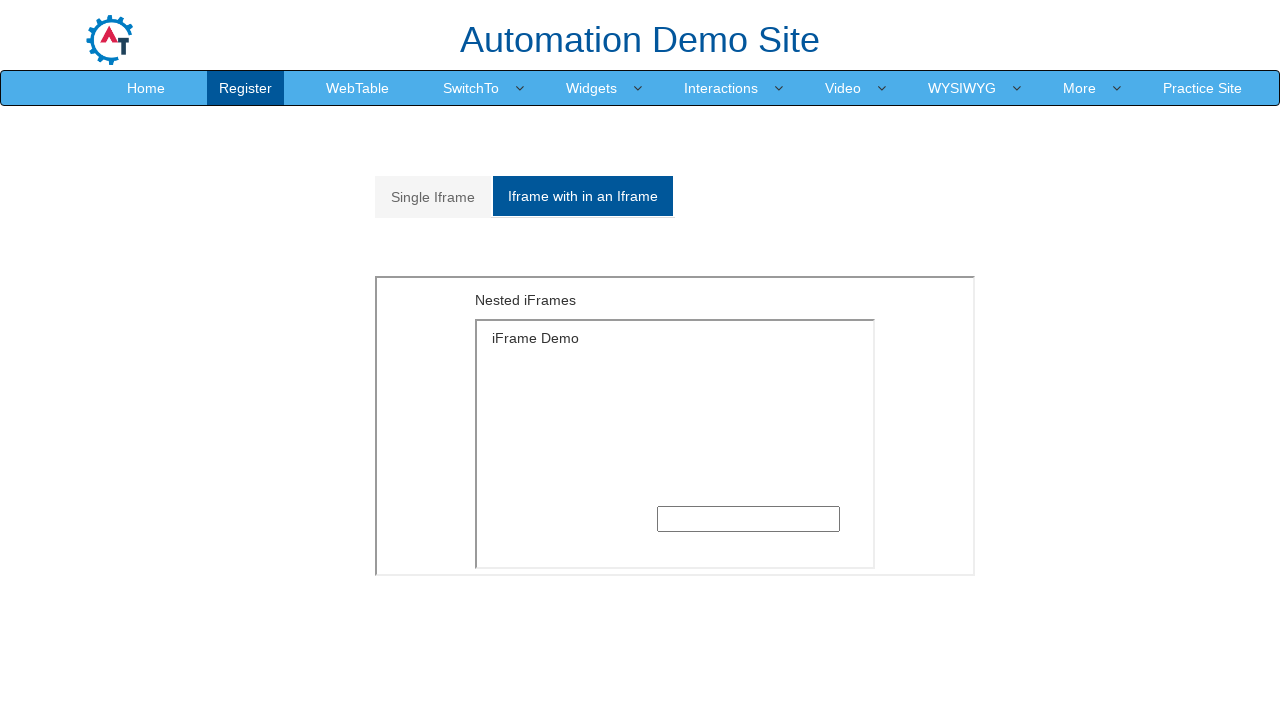

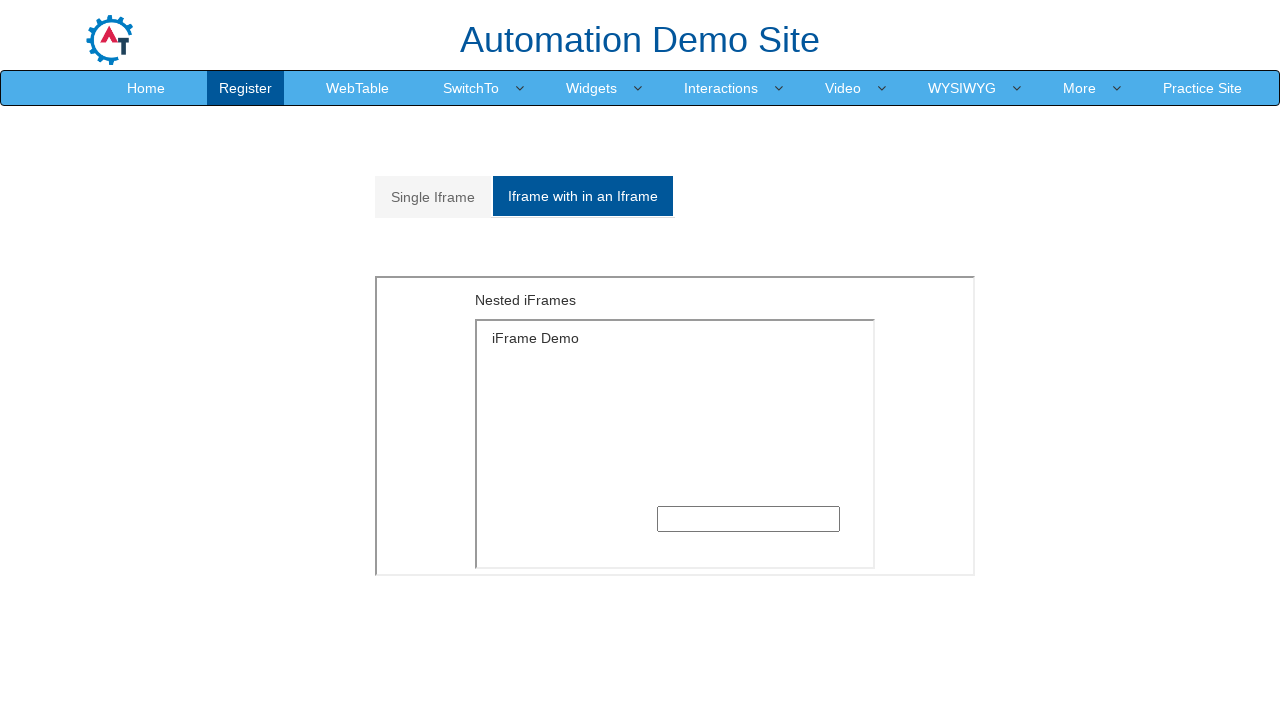